Switches between dark and light mode using the theme toggle button and verifies the theme attribute changes

Starting URL: https://playwright.dev/

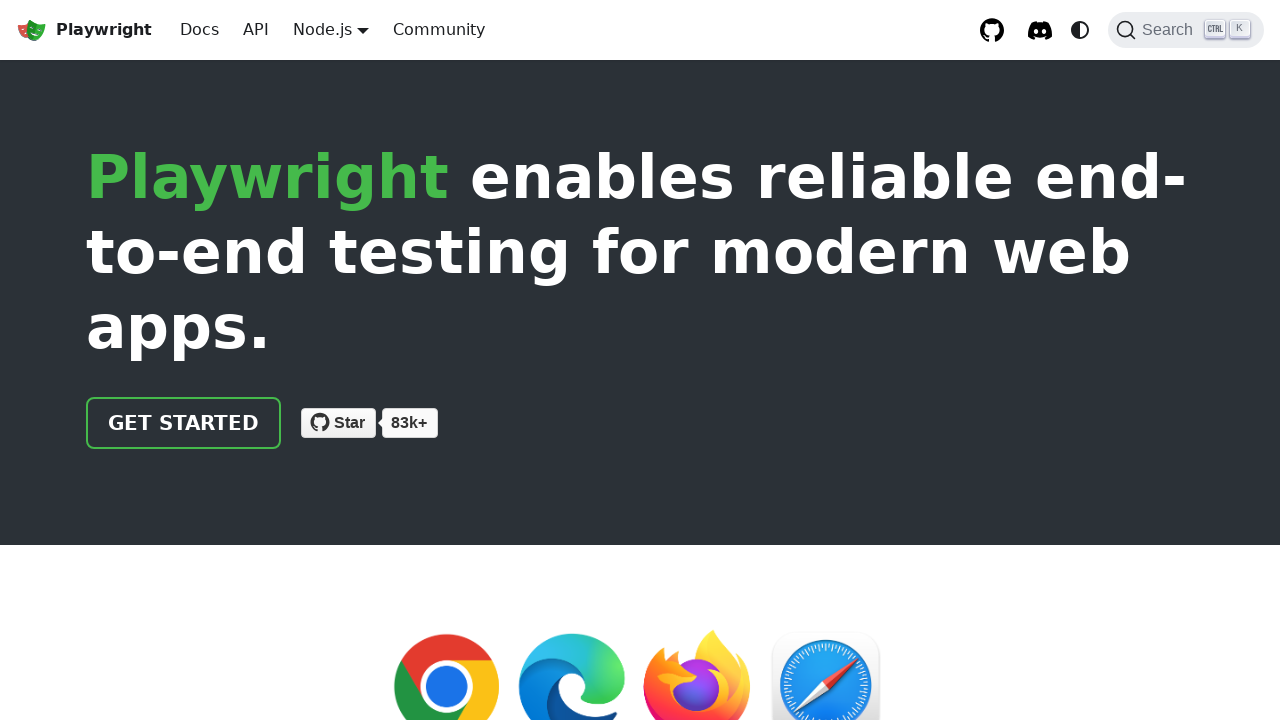

Clicked theme toggle button to switch to light mode at (1080, 30) on button[class*='toggleButton']
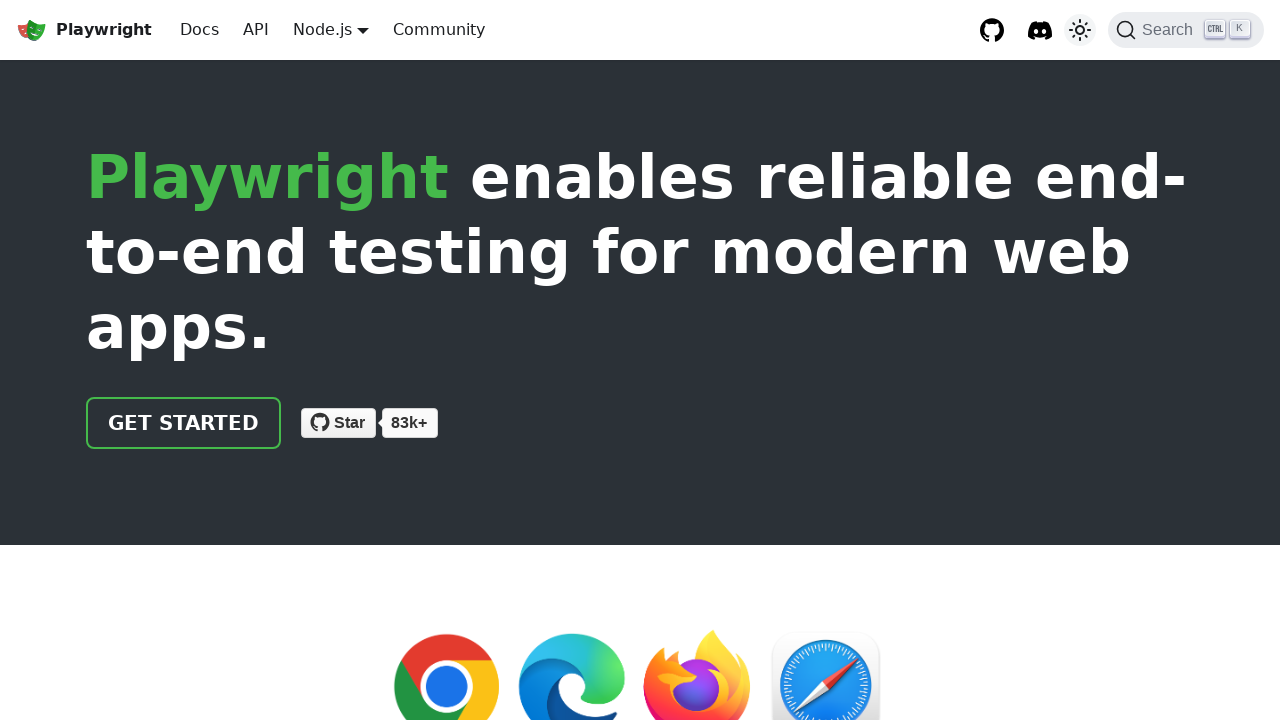

Located html element with data-theme attribute
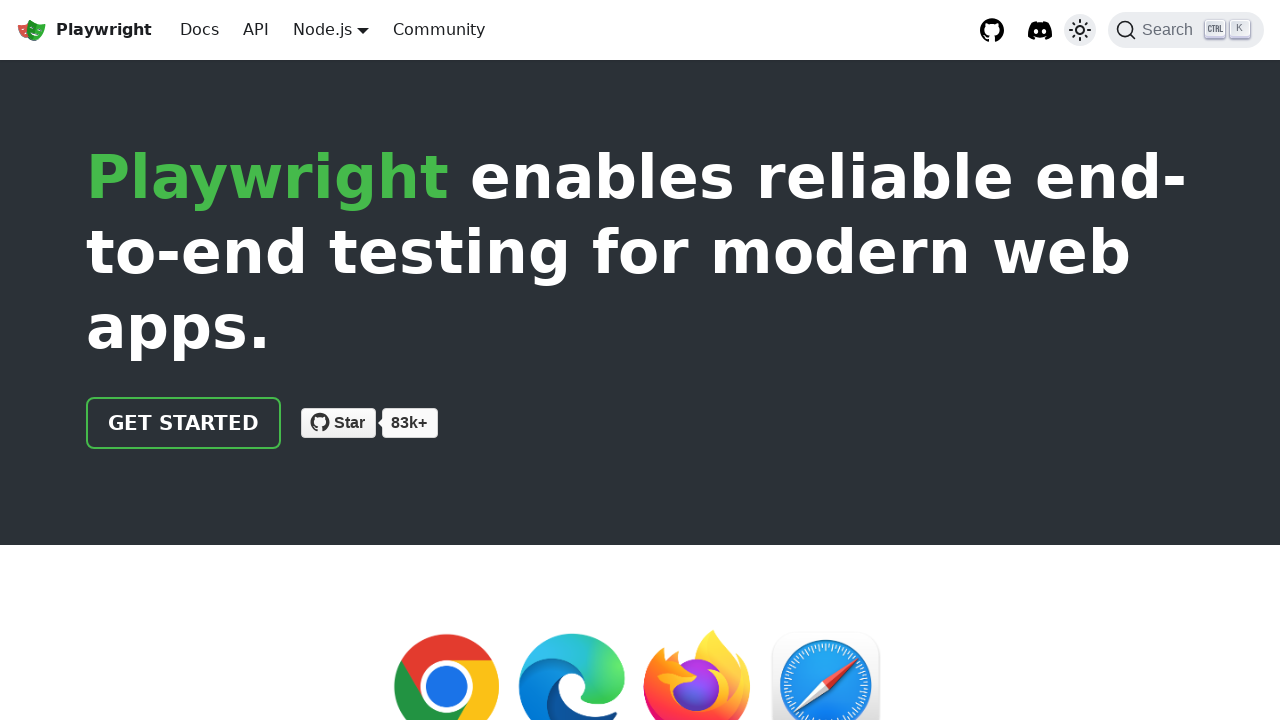

Verified theme attribute changed to 'light'
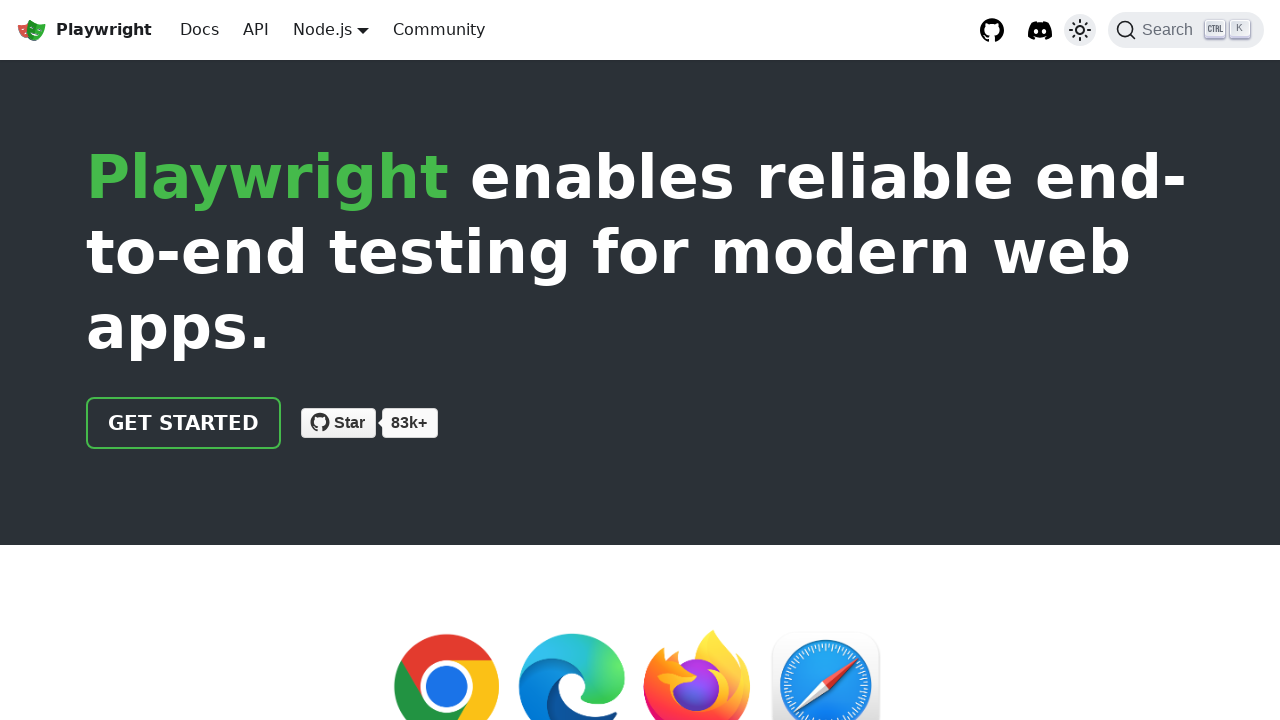

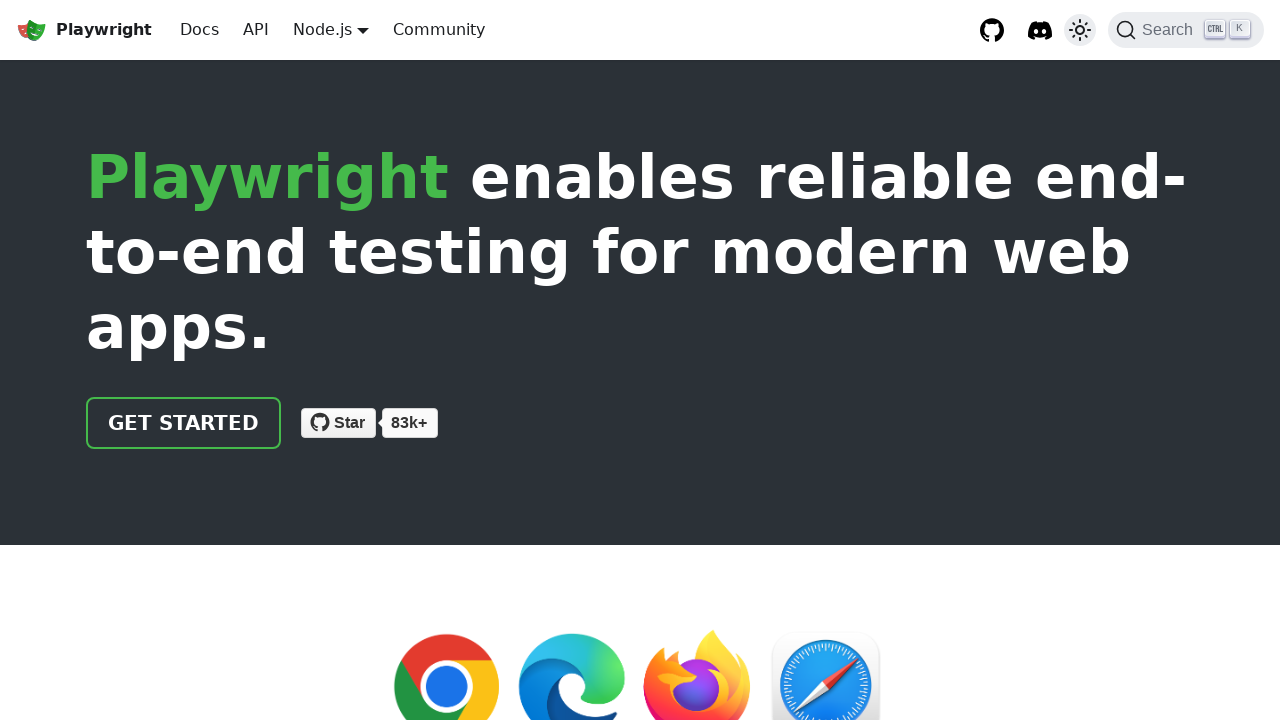